Tests date picker functionality by navigating through calendar views to select a specific date and verifying the selection

Starting URL: https://rahulshettyacademy.com/seleniumPractise/#/offers

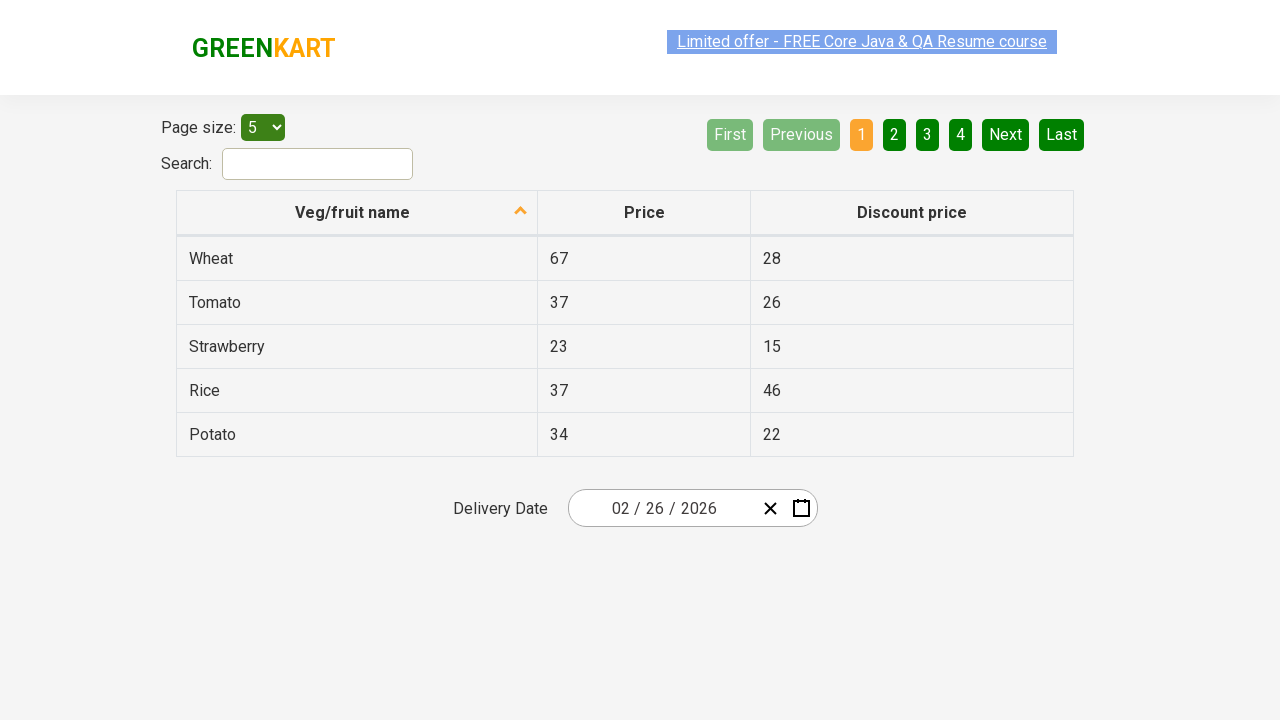

Clicked date picker to open calendar at (692, 508) on .react-date-picker
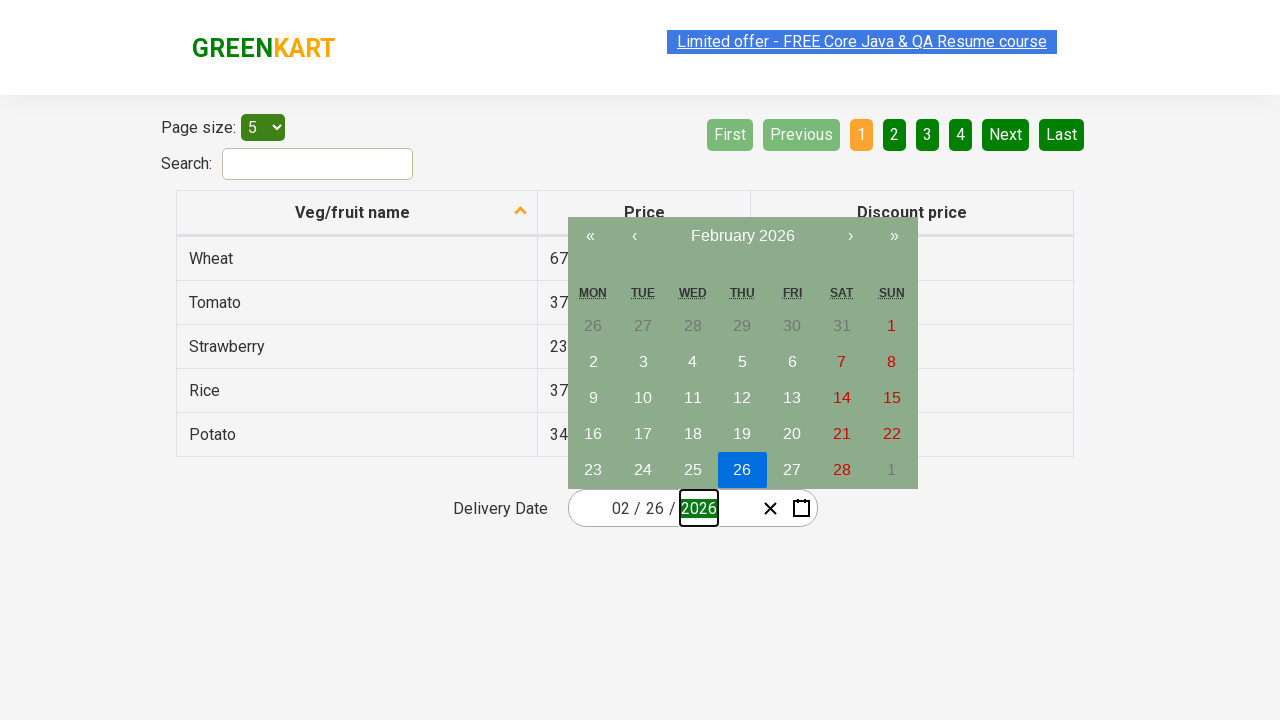

Clicked navigation label to navigate to year view (first click) at (742, 236) on .react-calendar__navigation__label
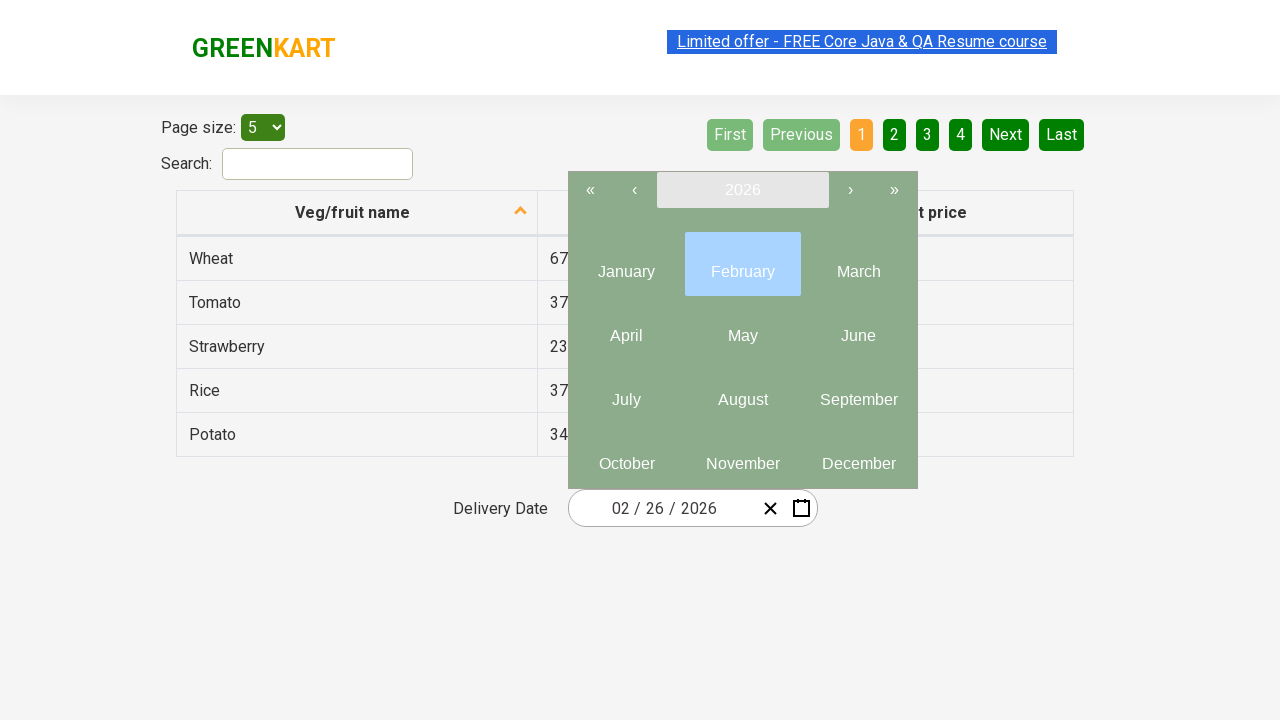

Clicked navigation label to navigate to year view (second click) at (742, 190) on .react-calendar__navigation__label
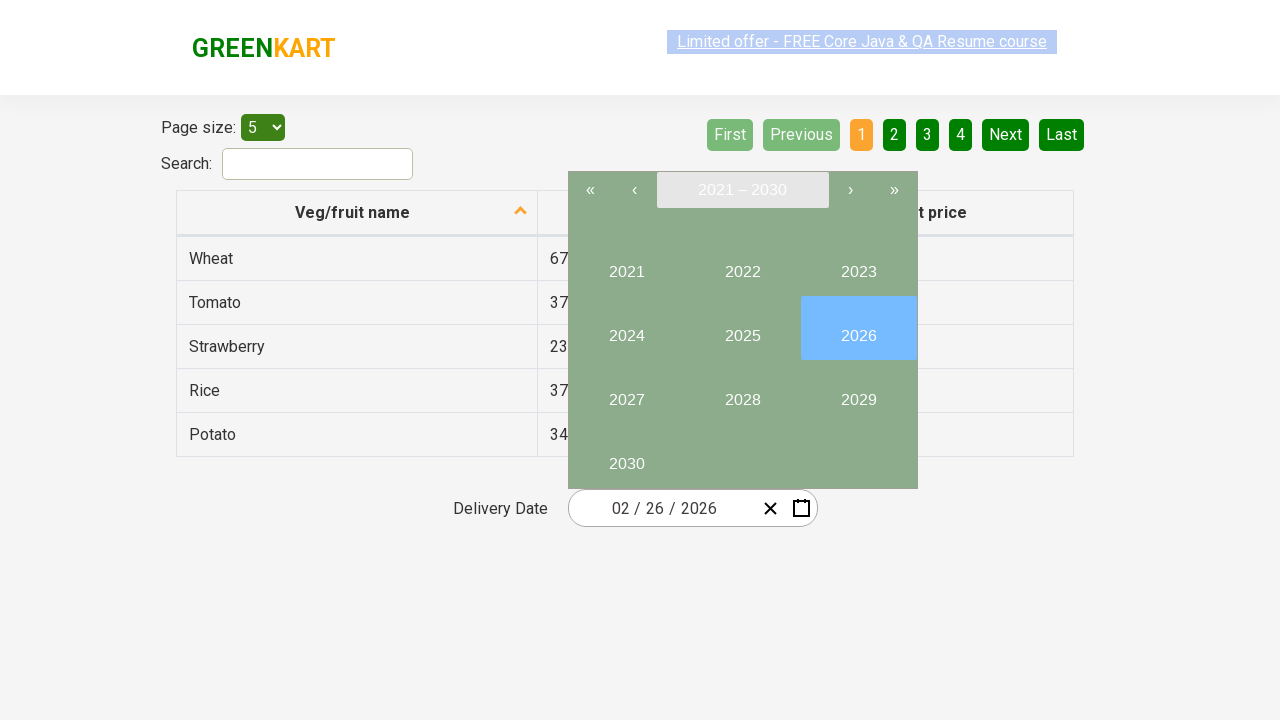

Selected year 2027 at (626, 392) on //button[text()='2027']
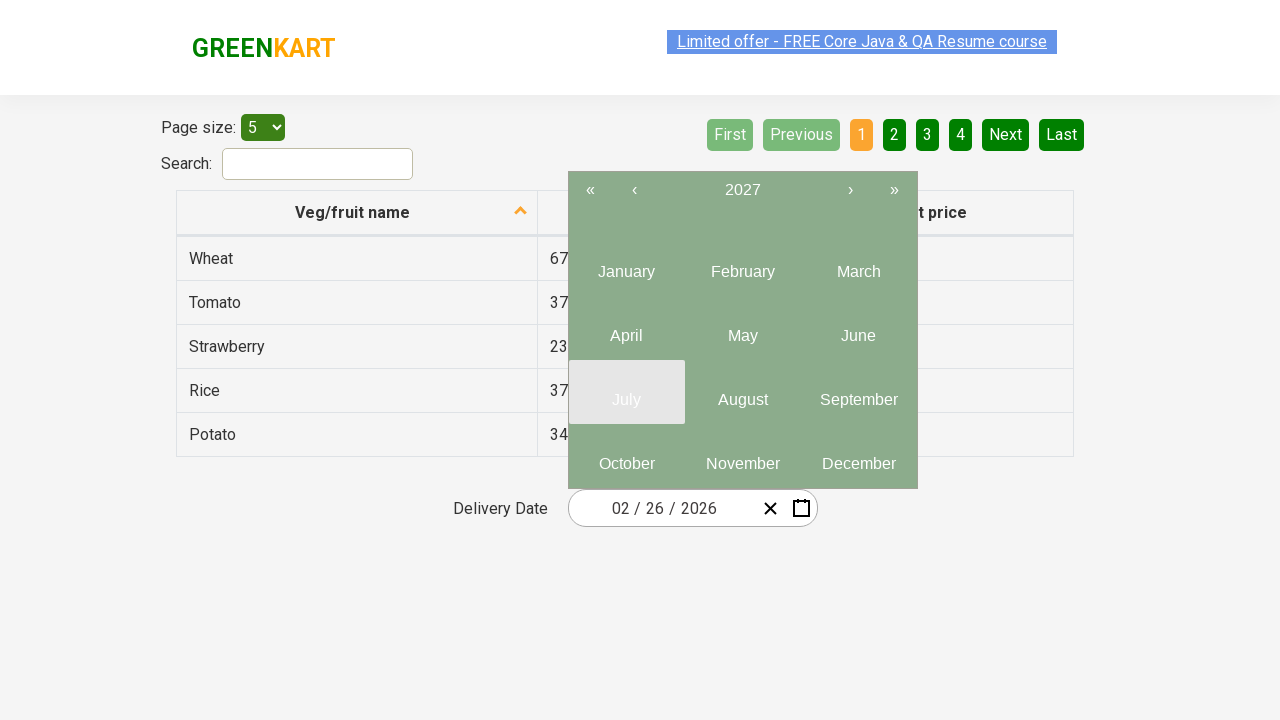

Selected month 6 (June) at (858, 328) on .react-calendar__year-view__months__month >> nth=5
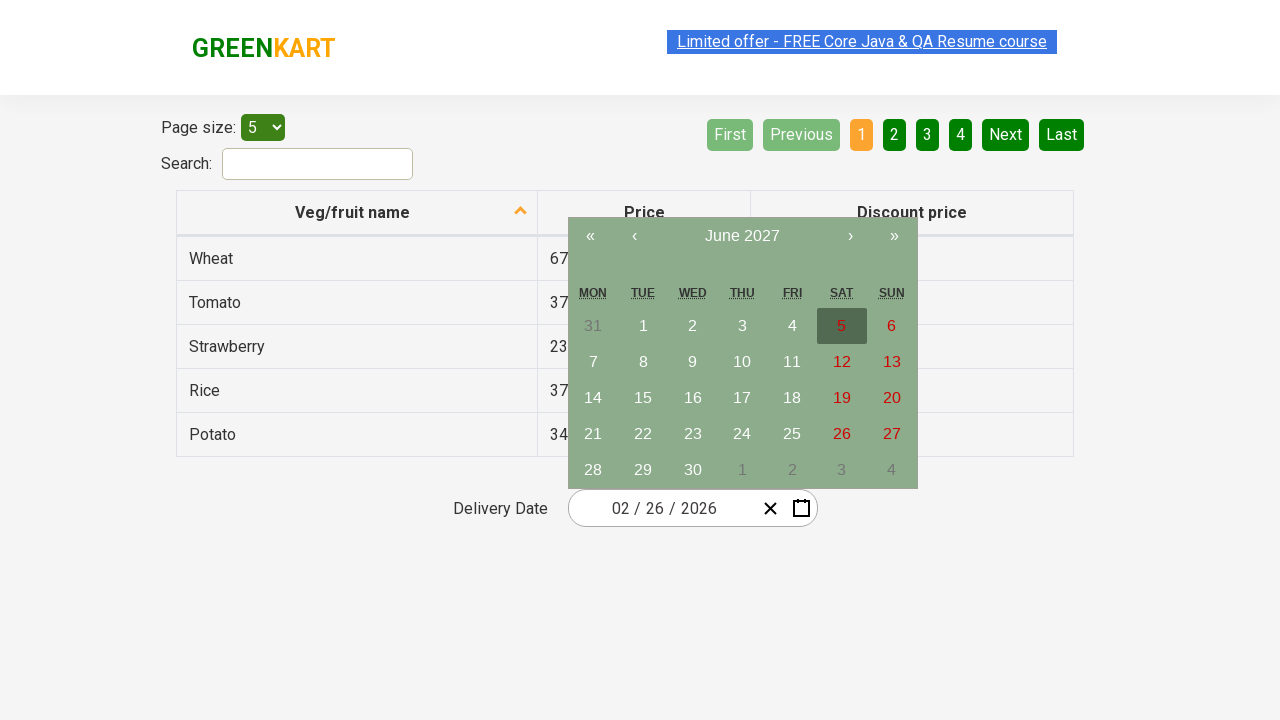

Selected date 15 at (643, 398) on //abbr[text()='15']
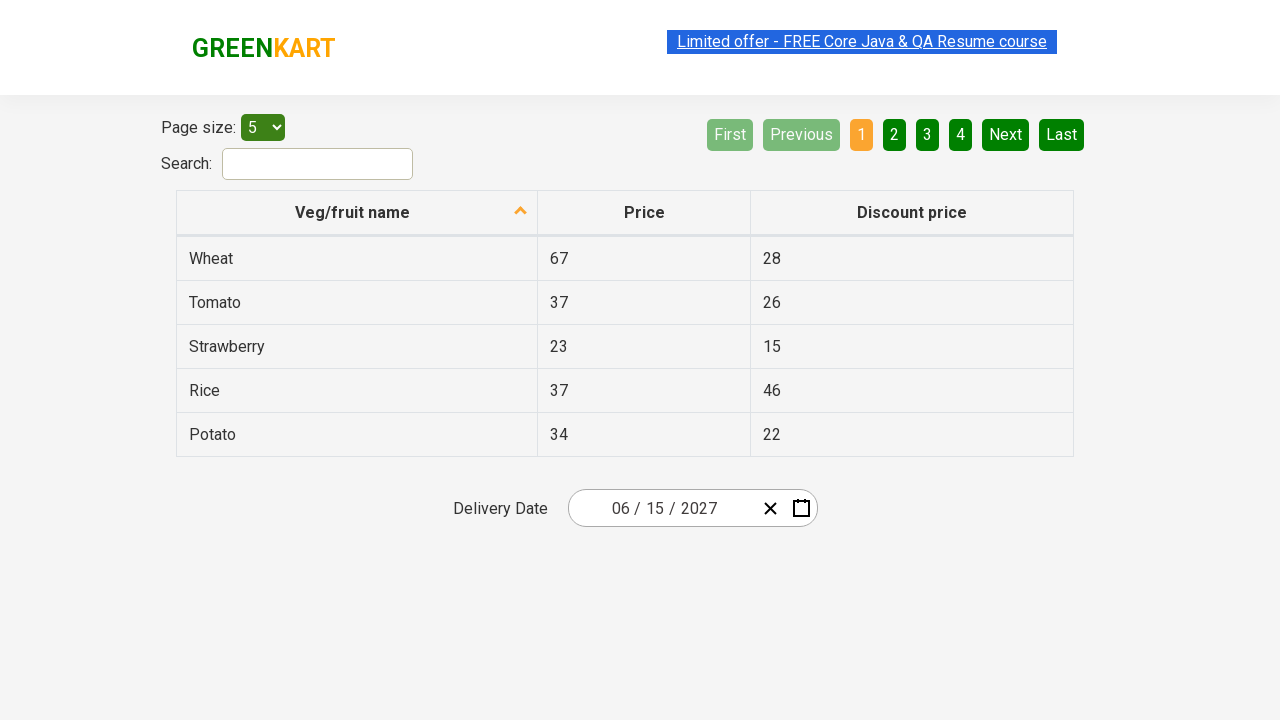

Verified input field 0: expected 6, got 6
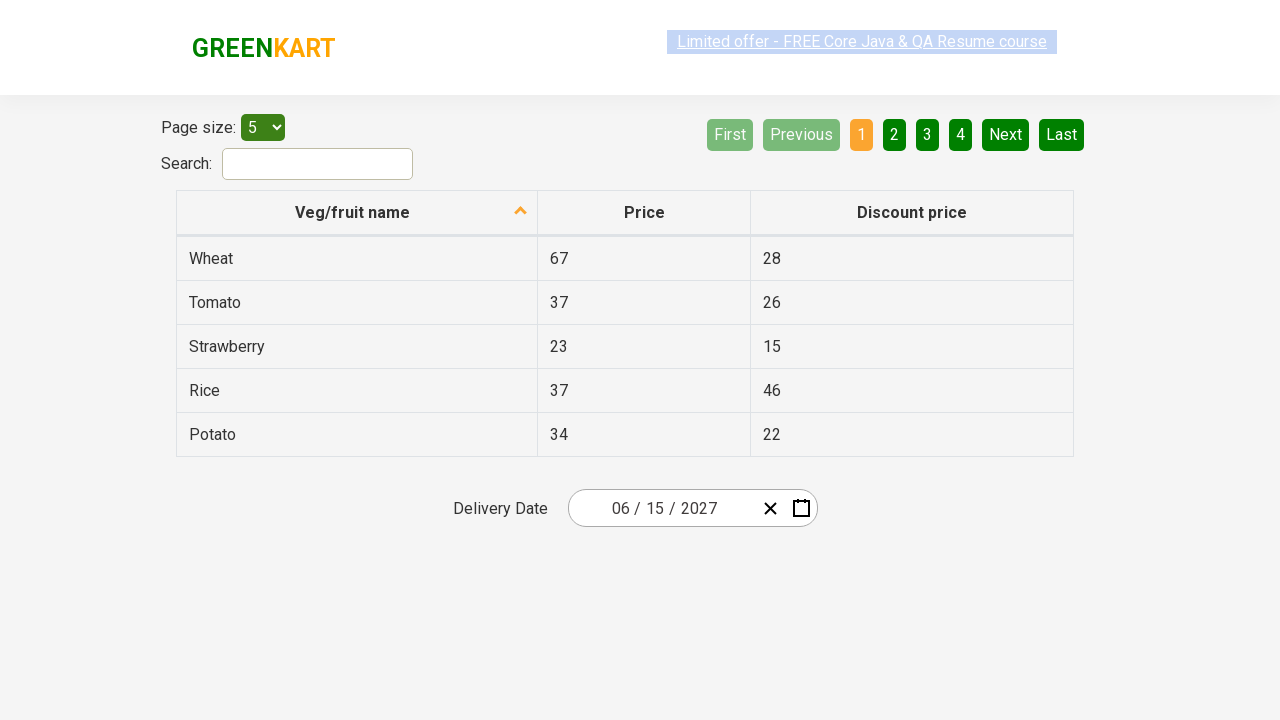

Verified input field 1: expected 15, got 15
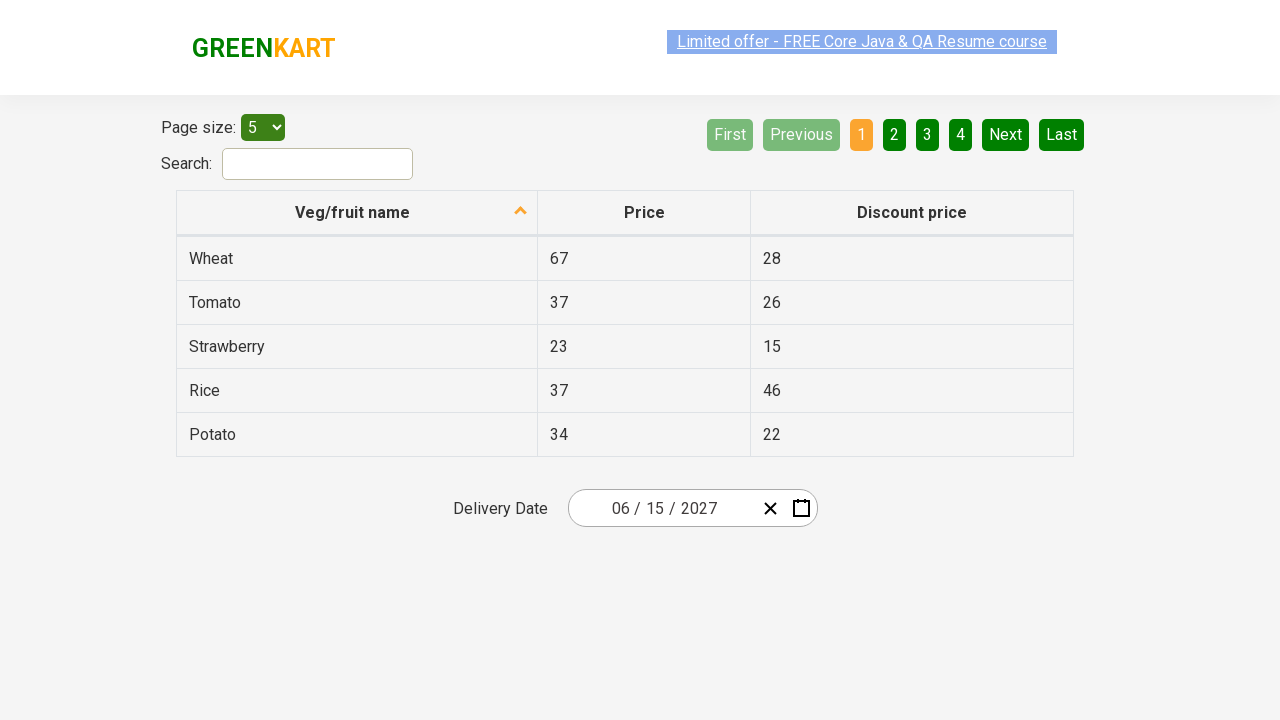

Verified input field 2: expected 2027, got 2027
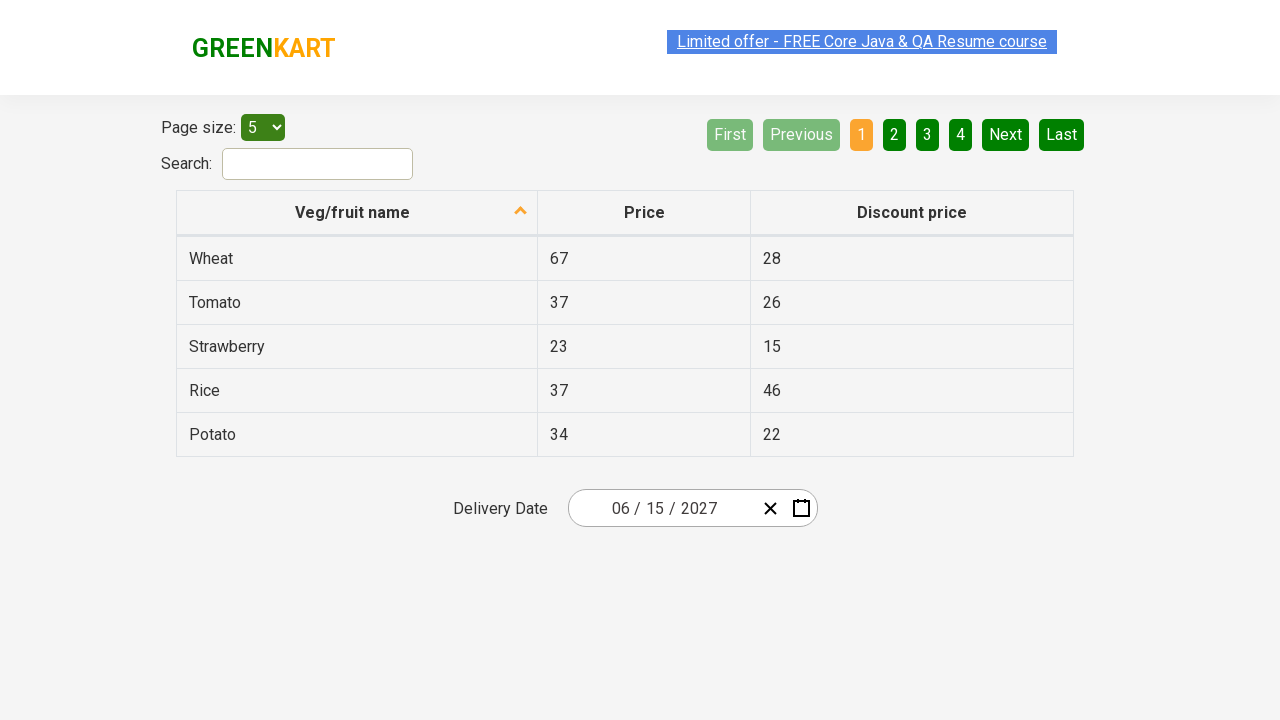

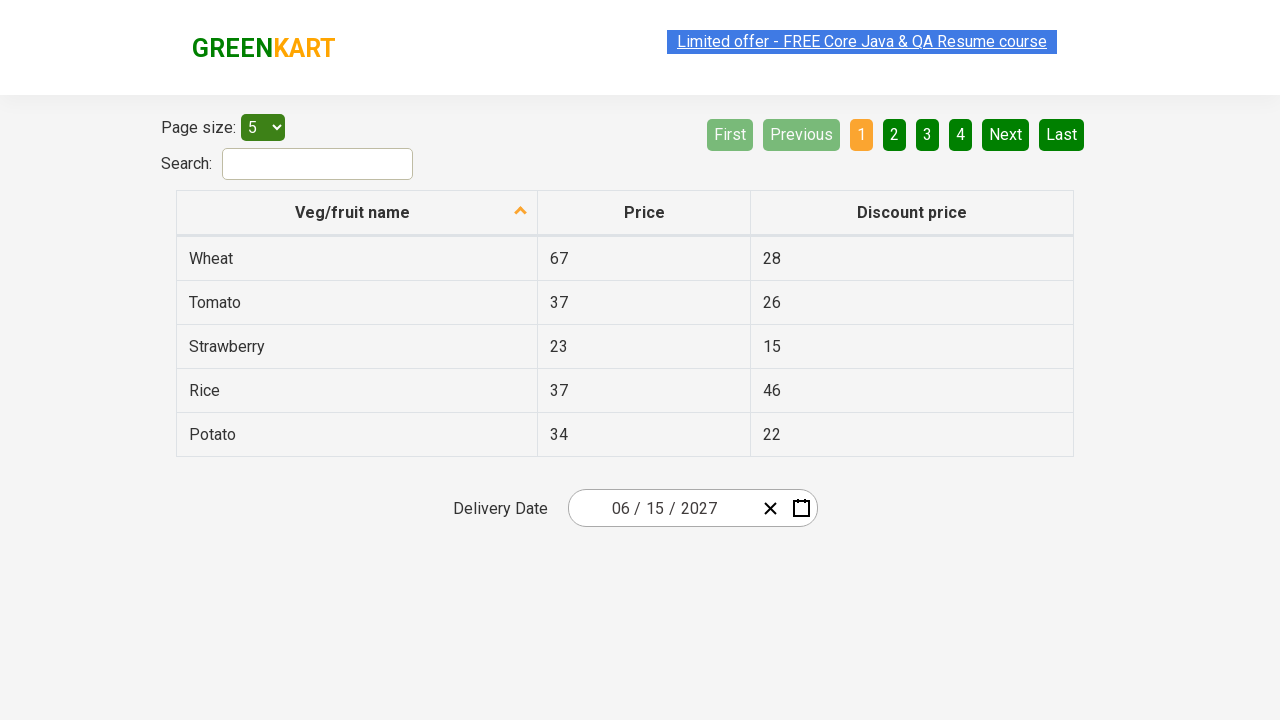